Tests the course search functionality on the Thai TCAS course website by entering a search term for computer engineering and submitting the search to verify results load.

Starting URL: https://course.mytcas.com/

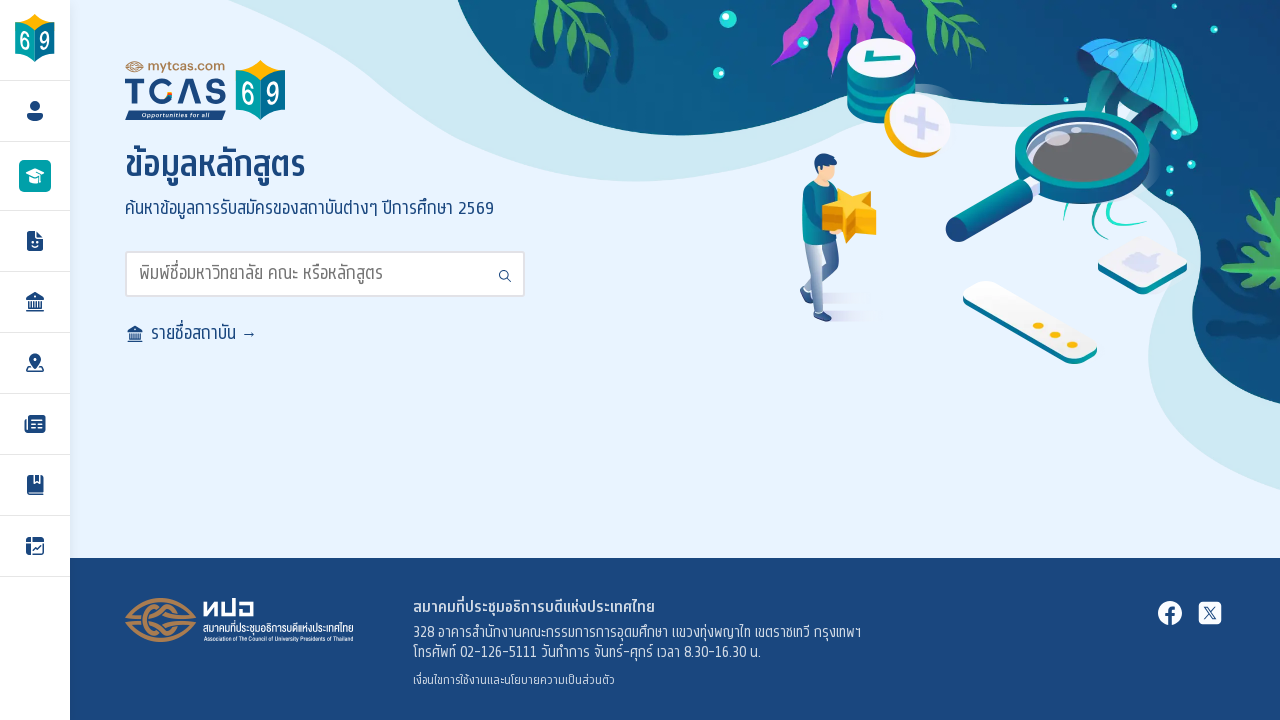

Waited for page to load with networkidle state
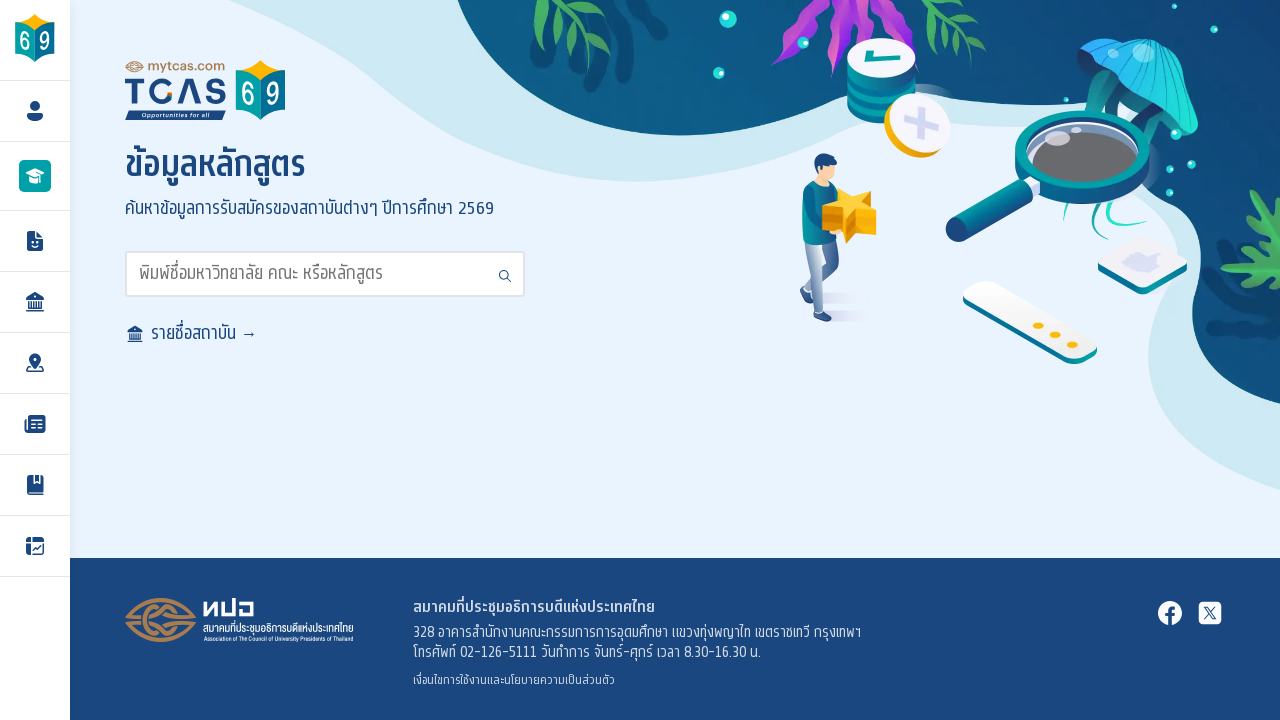

Search input field appeared
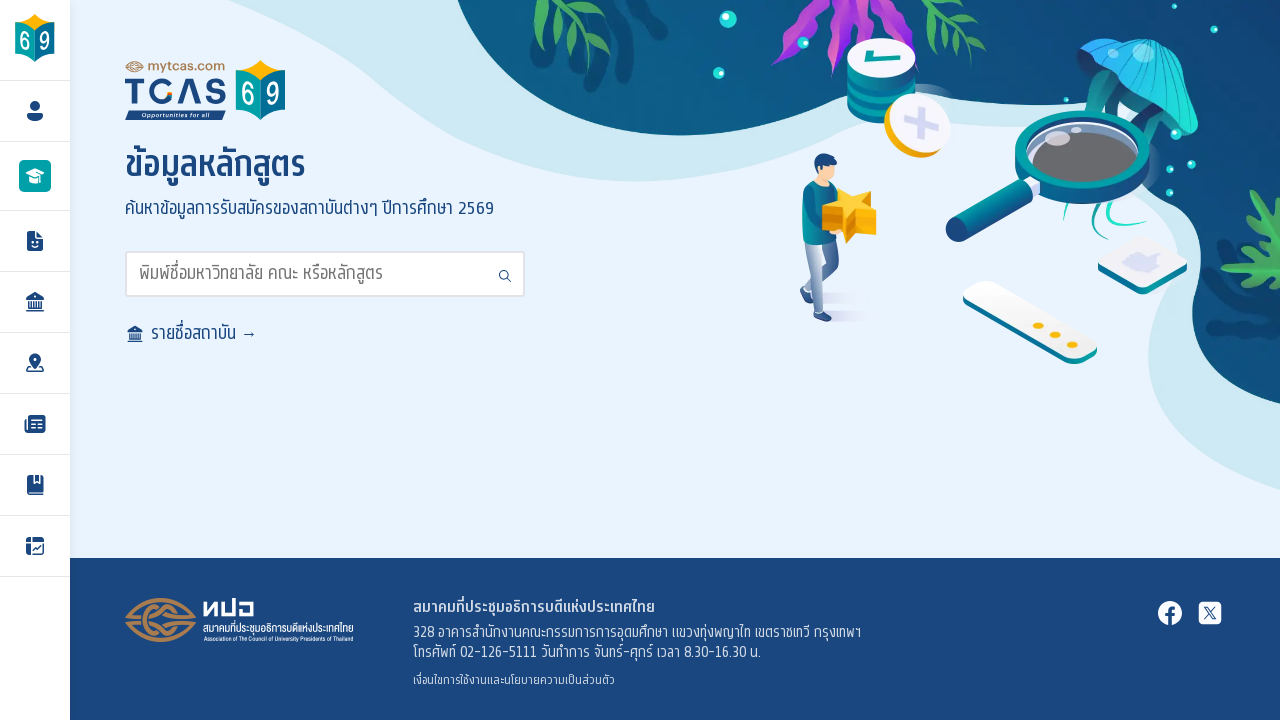

Filled search field with 'วิศวกรรมคอมพิวเตอร์' (computer engineering) on input[id="search"]
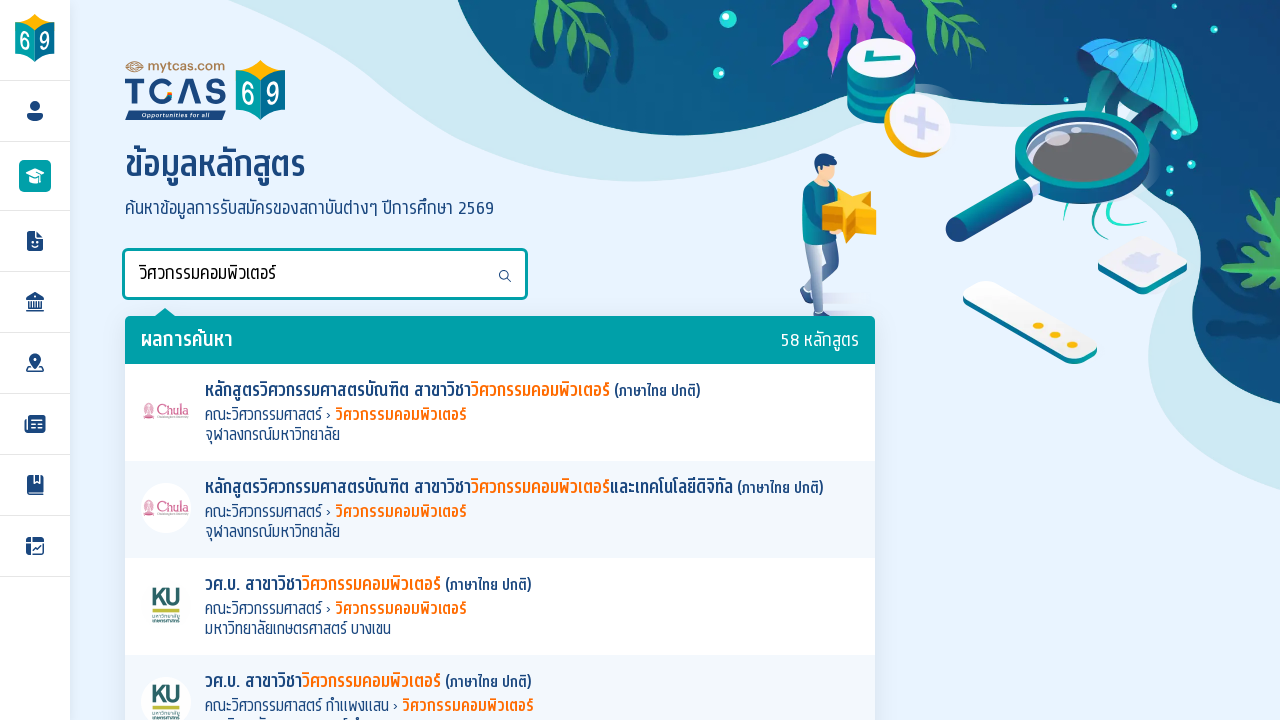

Clicked search button at (505, 272) on i.i-search
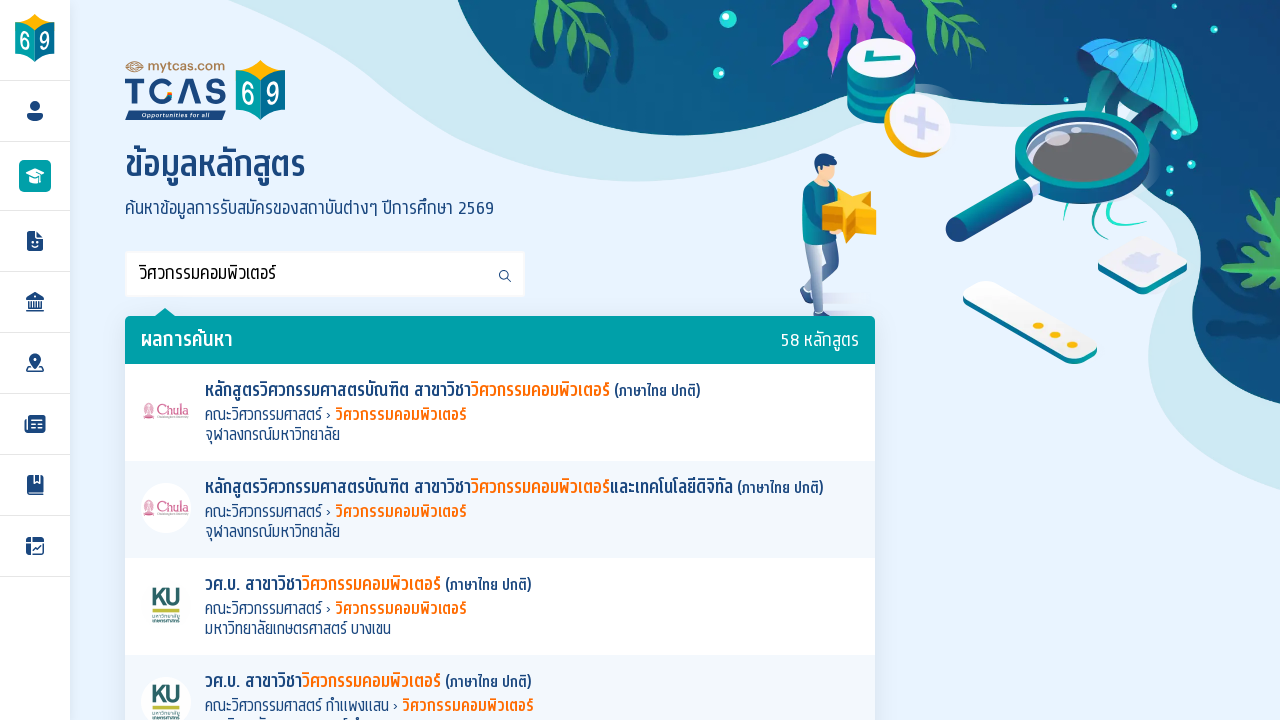

Waited for search results to load with networkidle state
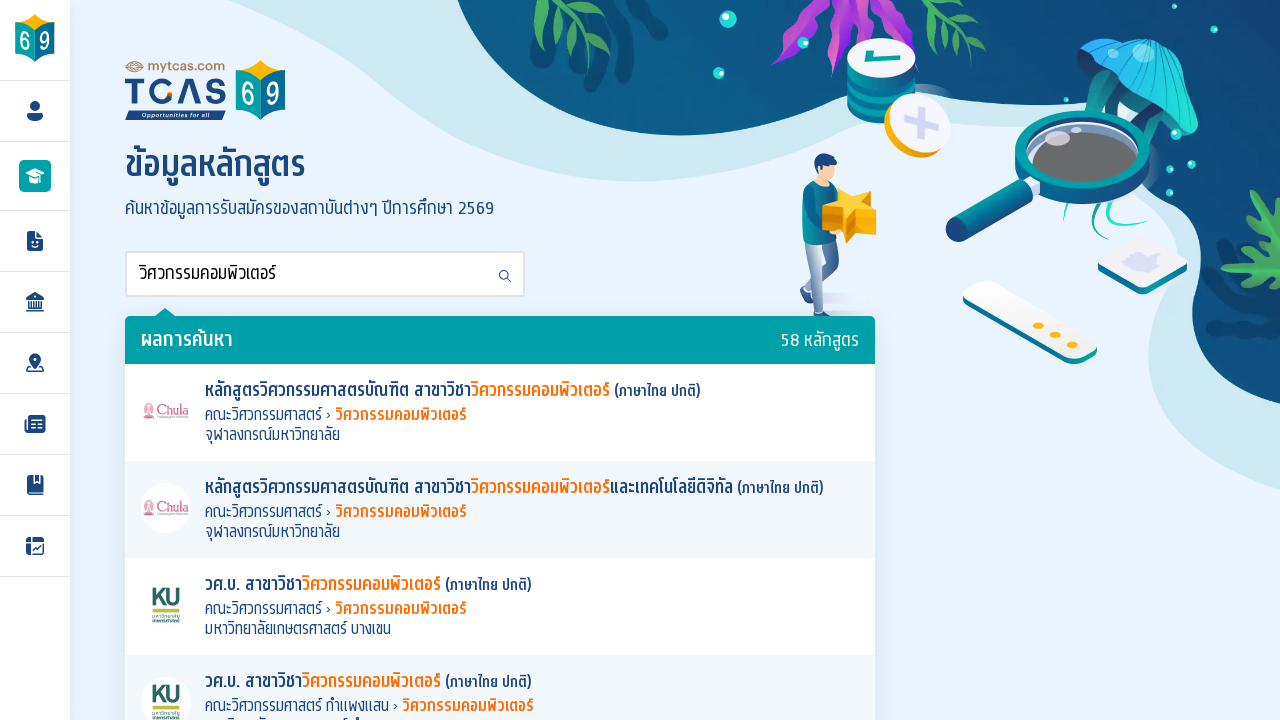

Search results displayed successfully
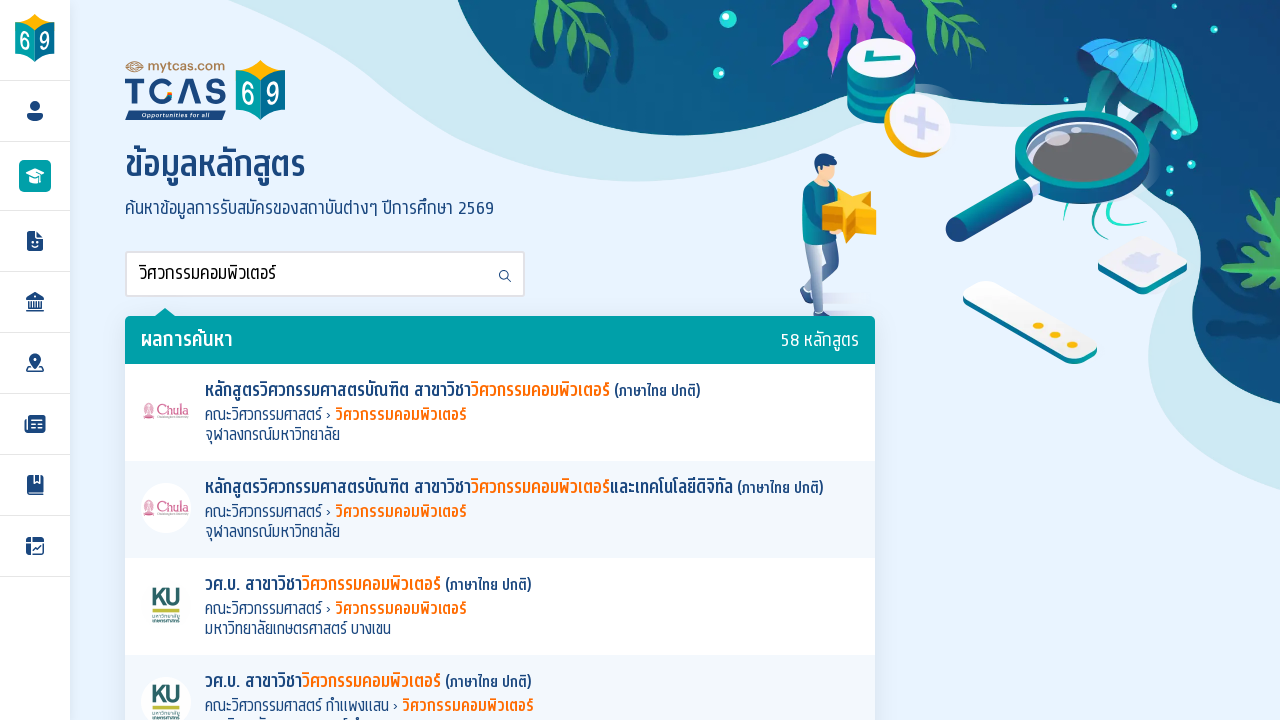

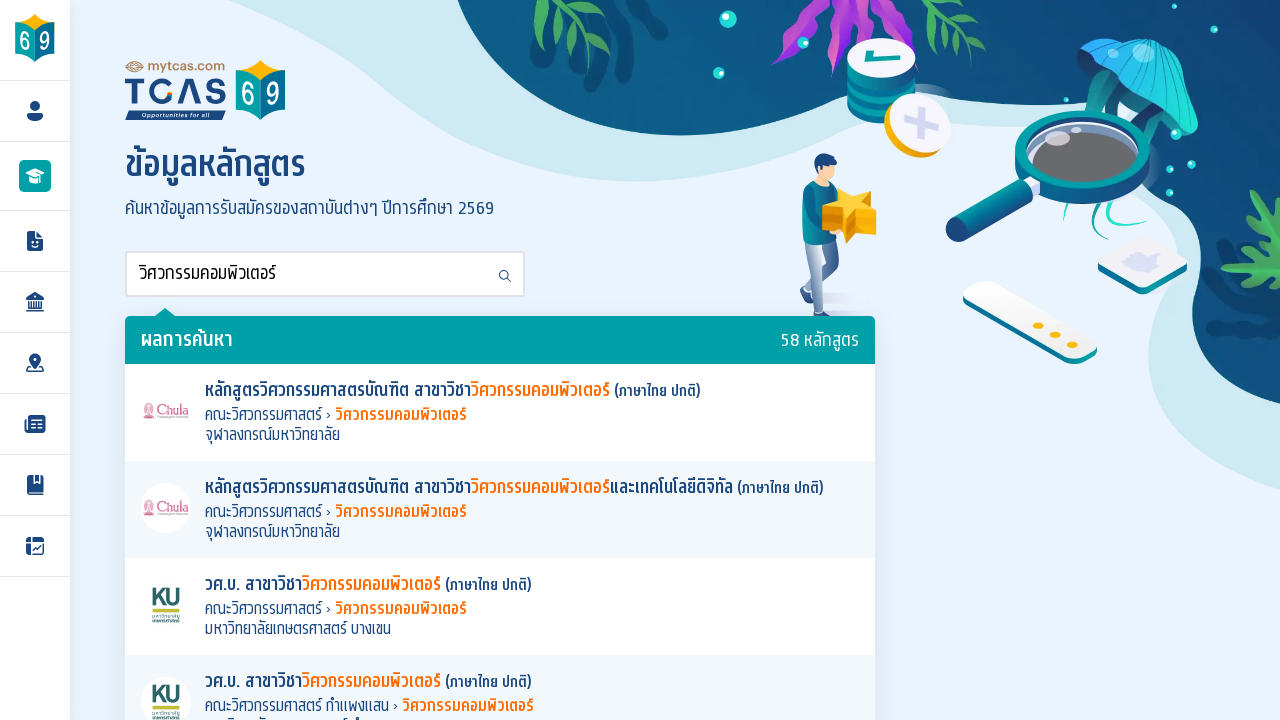